Tests various types of JavaScript alerts (information, confirmation, and prompt) by triggering them and interacting with their buttons and input fields

Starting URL: https://demoqa.com/alerts

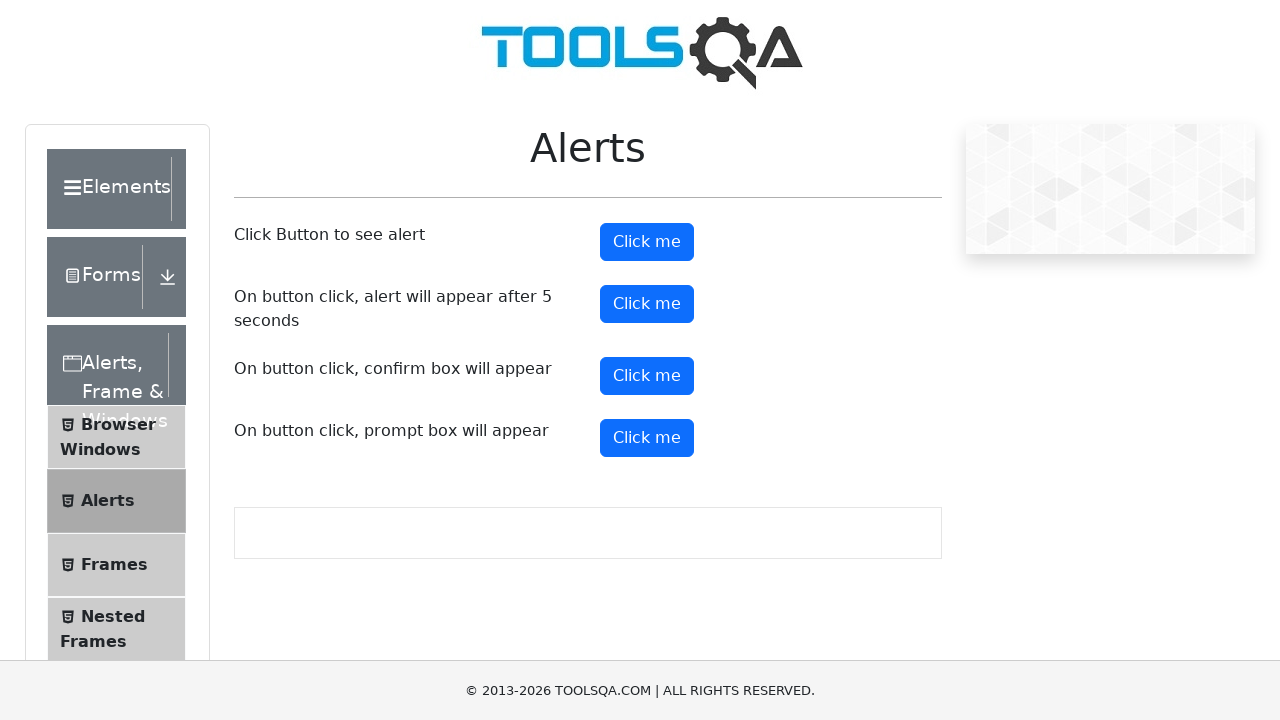

Clicked information alert button at (647, 242) on button#alertButton
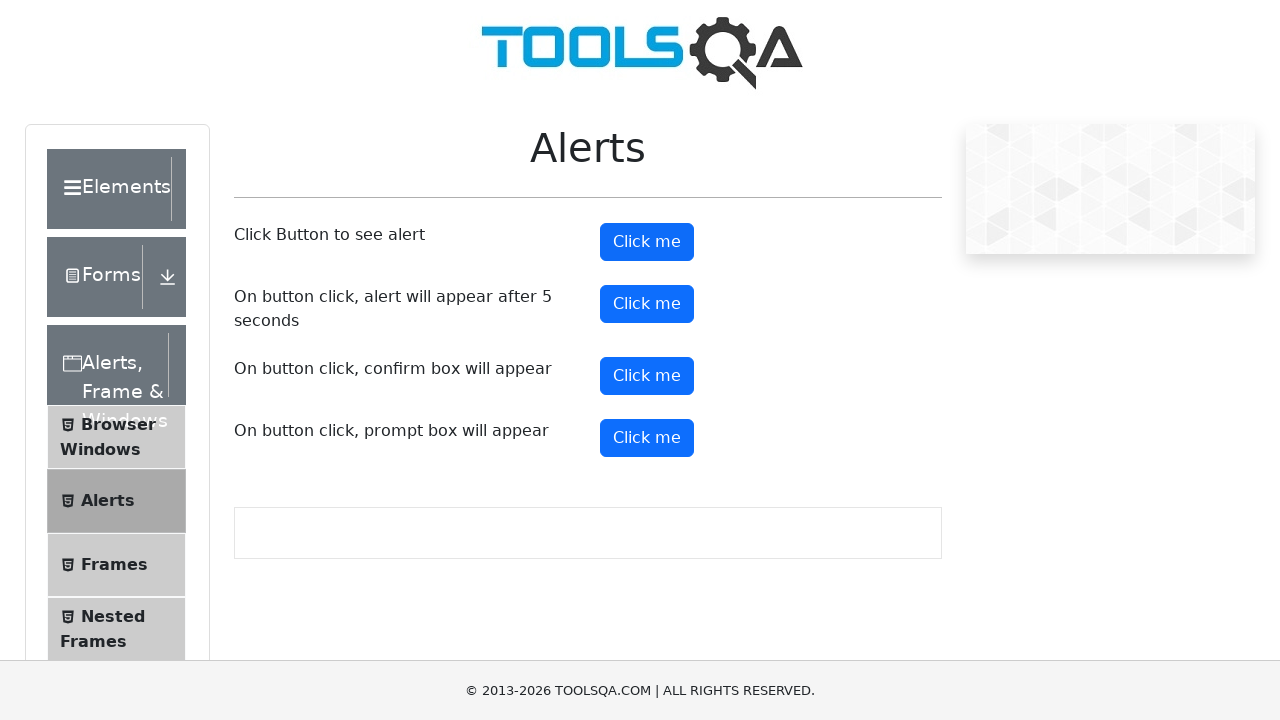

Set up handler to accept information alert
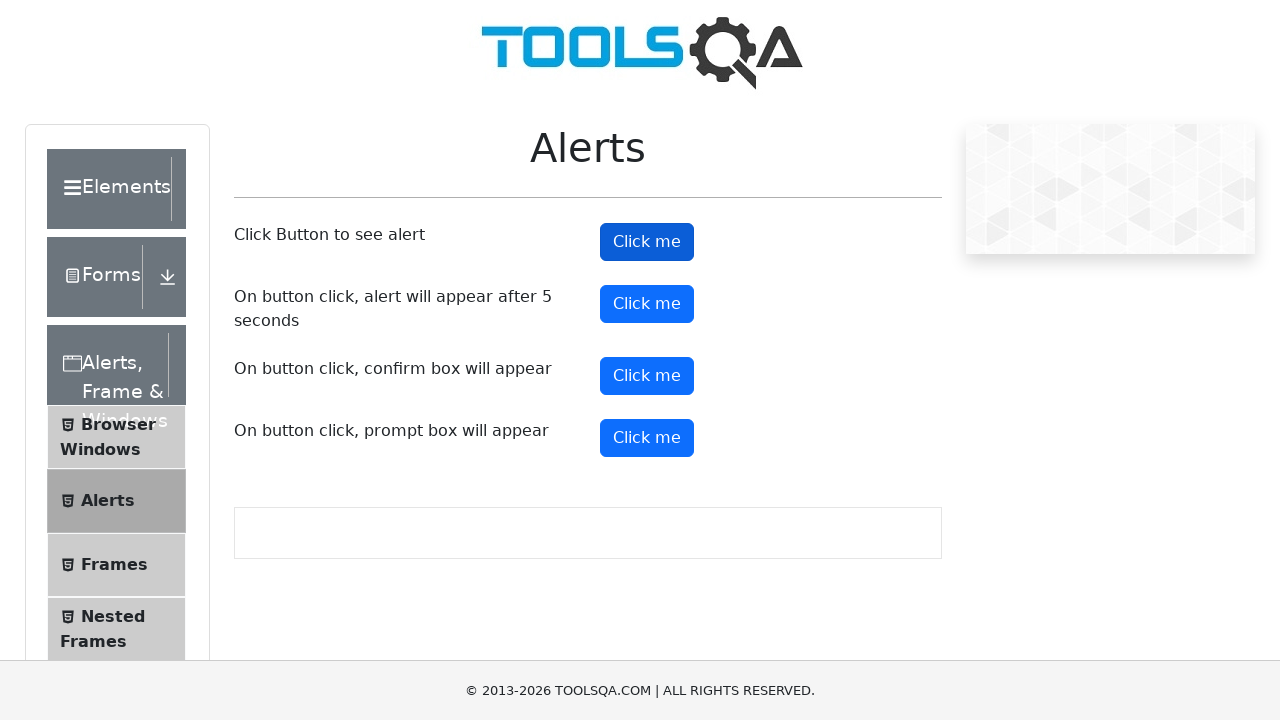

Clicked confirmation alert button at (647, 376) on button#confirmButton
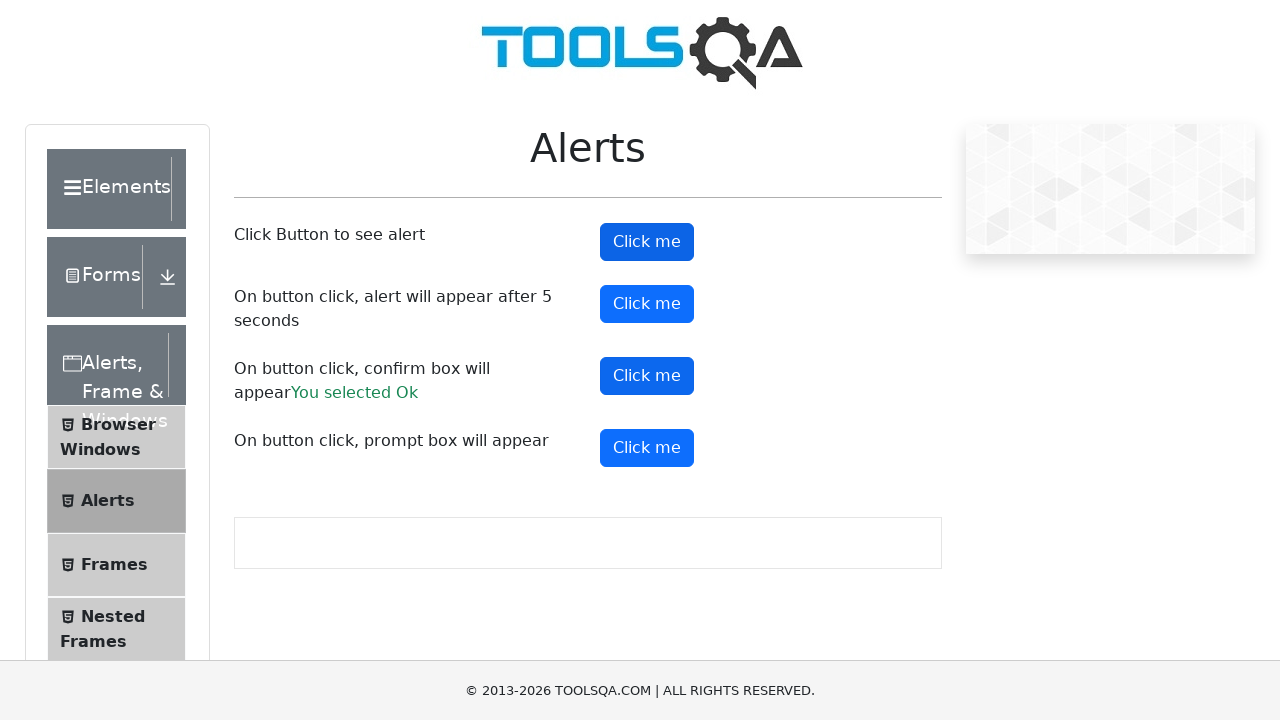

Set up handler to dismiss confirmation alert
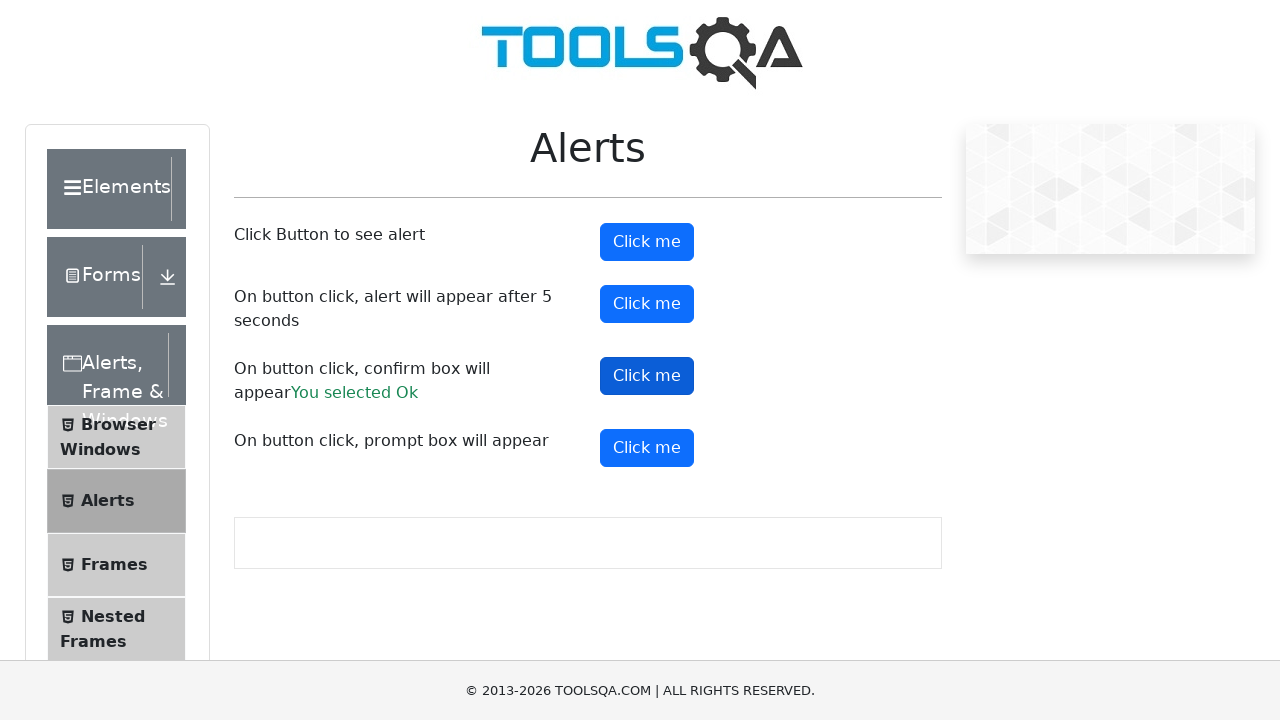

Clicked prompt alert button at (647, 448) on button#promtButton
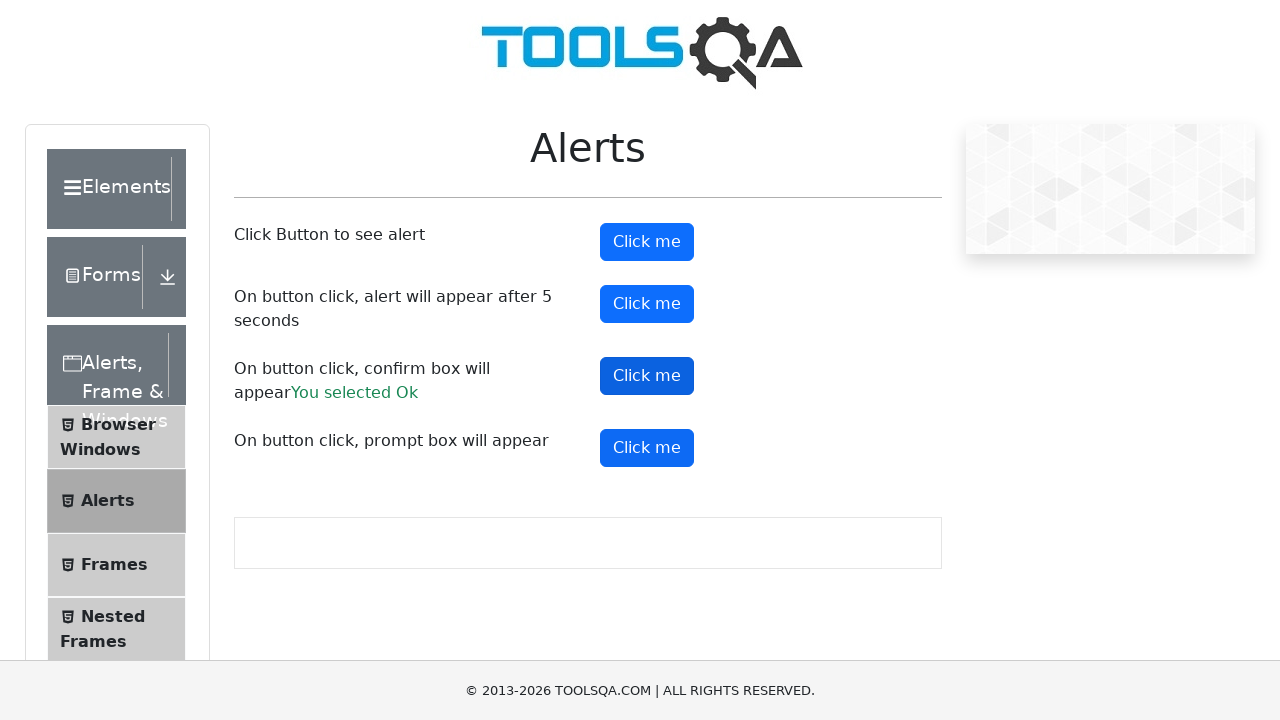

Set up handler to accept prompt alert with text 'Vishu'
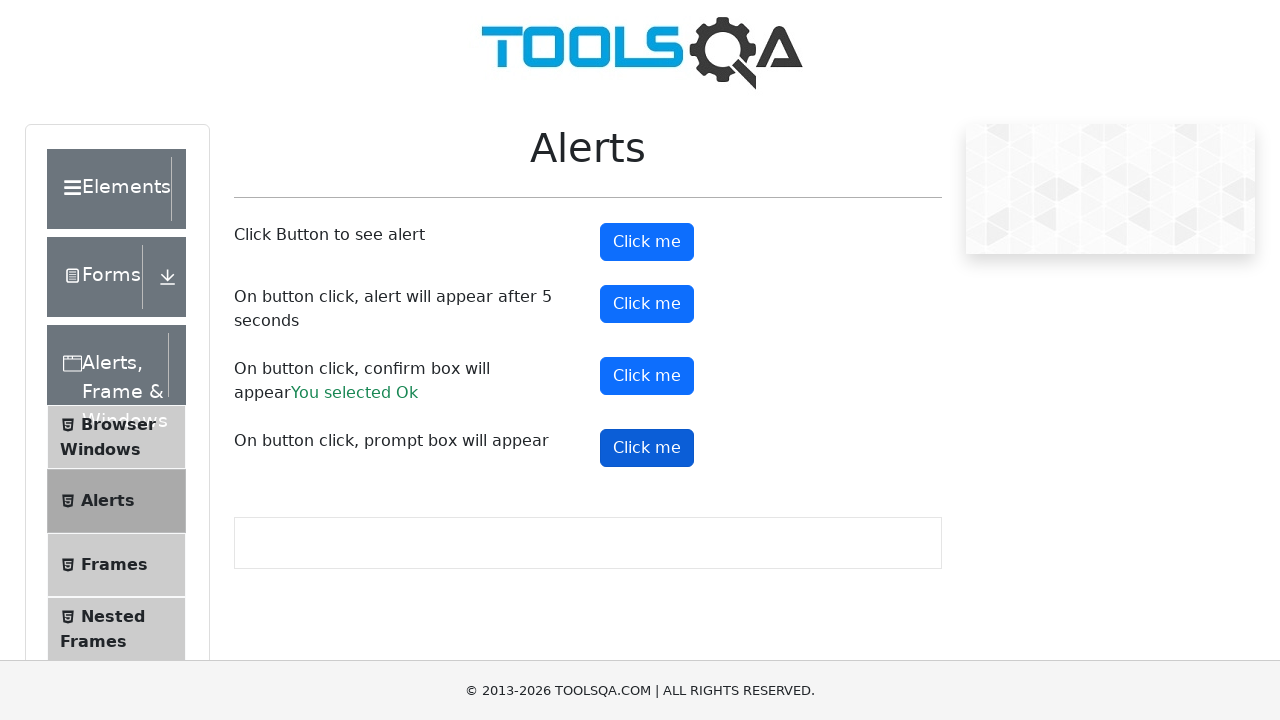

Re-clicked prompt button to trigger the dialog at (647, 448) on button#promtButton
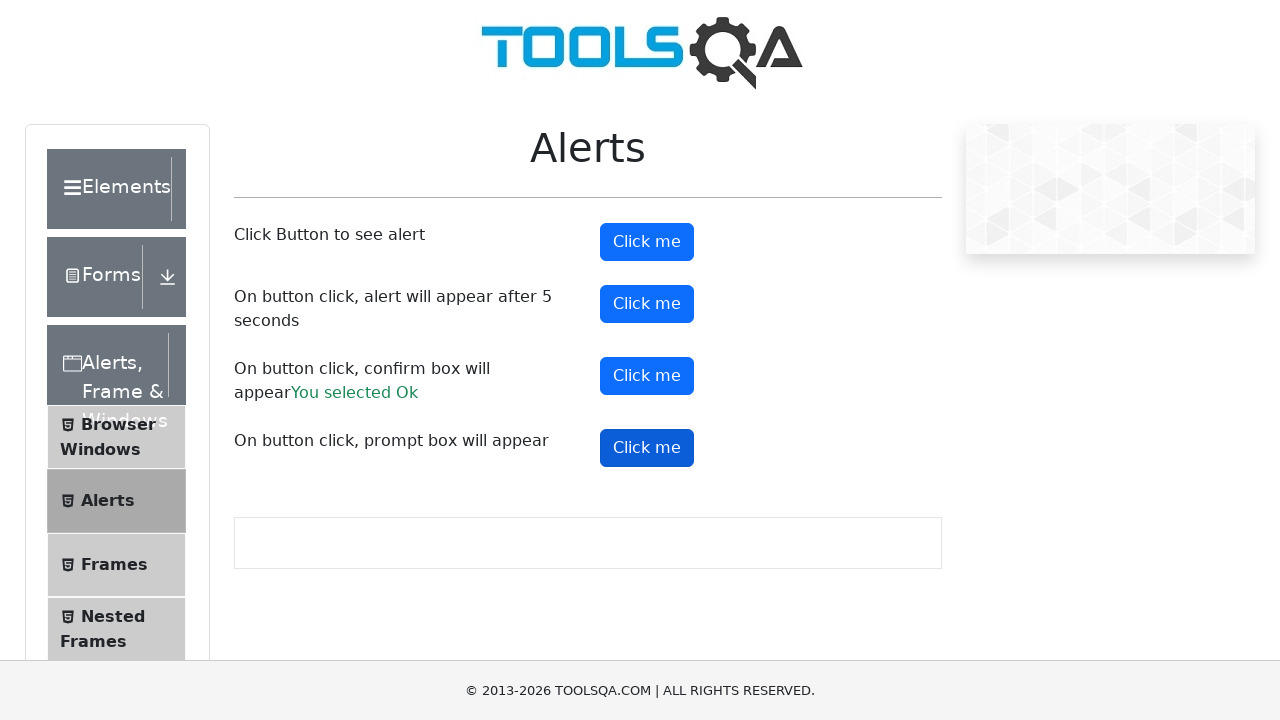

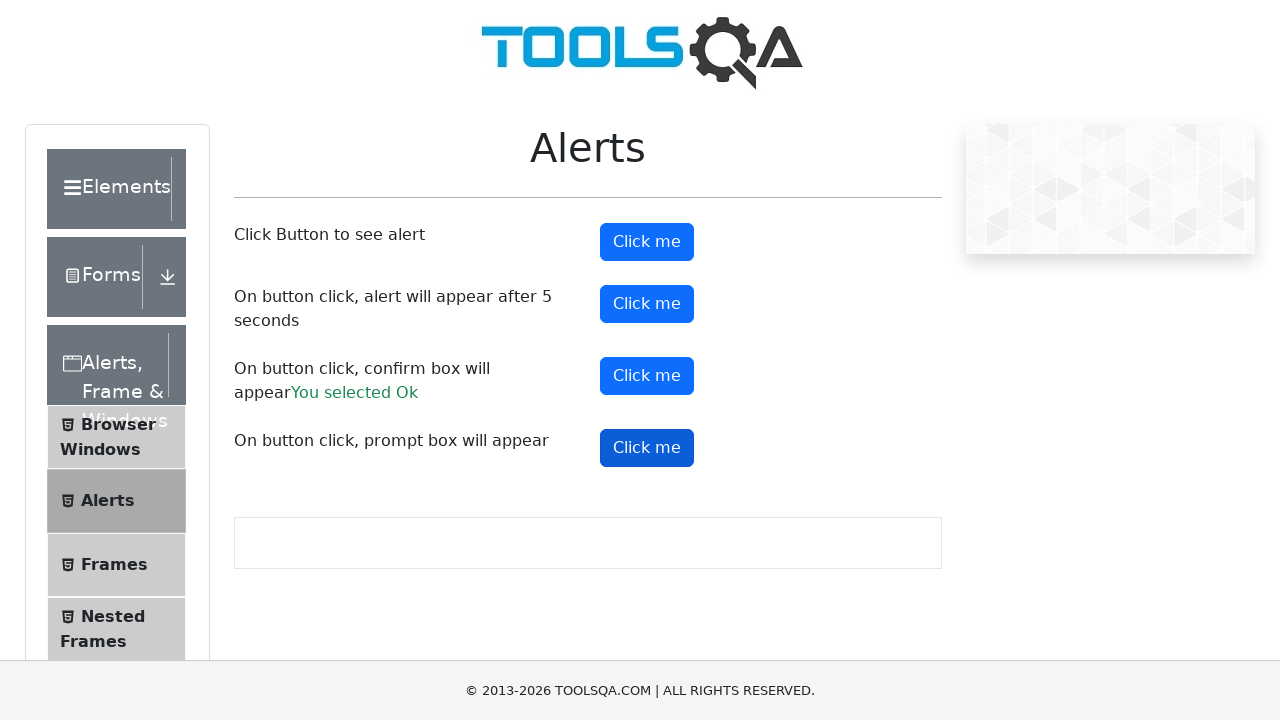